Tests web table sorting functionality and searches for a specific item (Strawberry) across pagination, verifying sort order and retrieving its price

Starting URL: https://rahulshettyacademy.com/seleniumPractise/#/offers

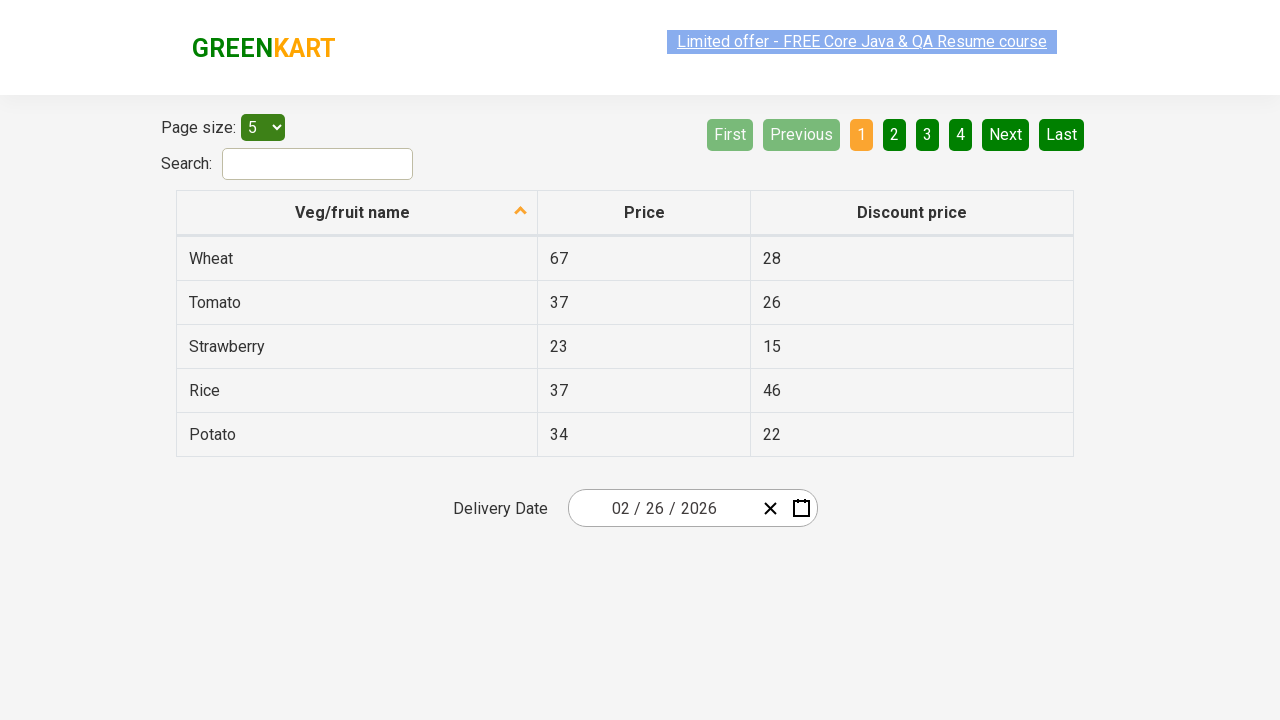

Clicked sort icon to sort table in descending order at (521, 212) on span.sort-icon.sort-descending
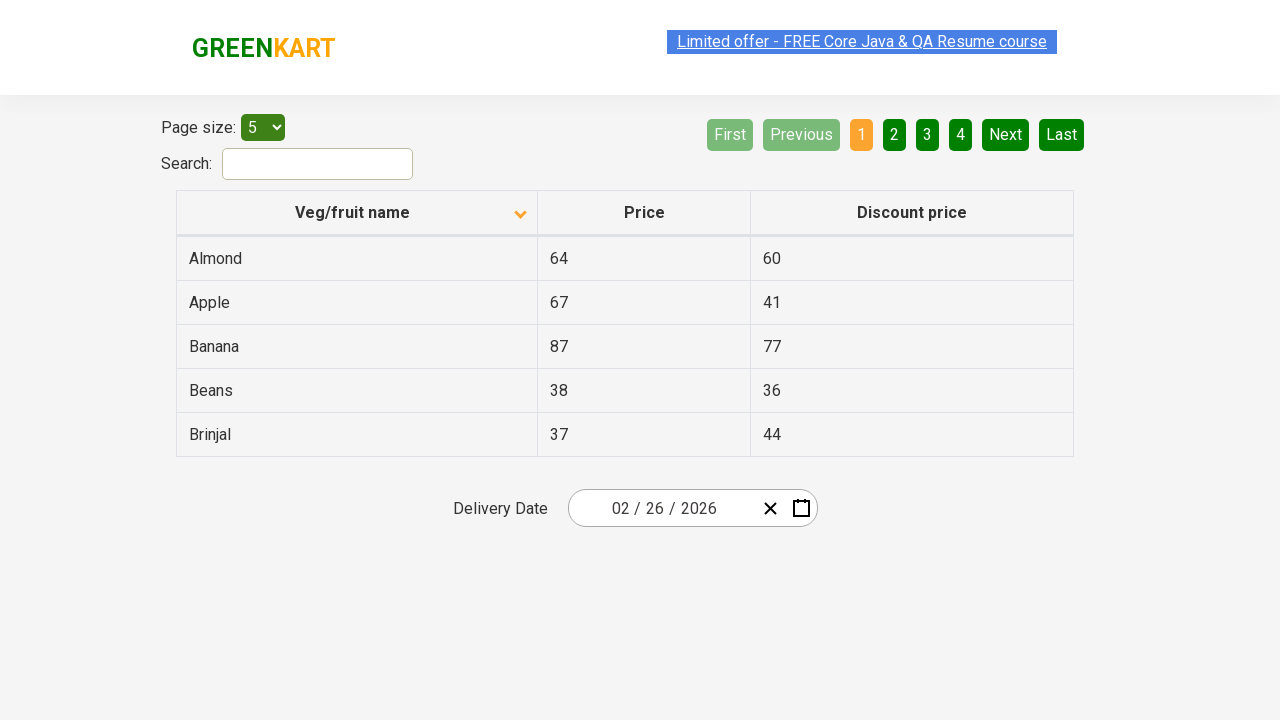

Retrieved all items from first column to verify sorting
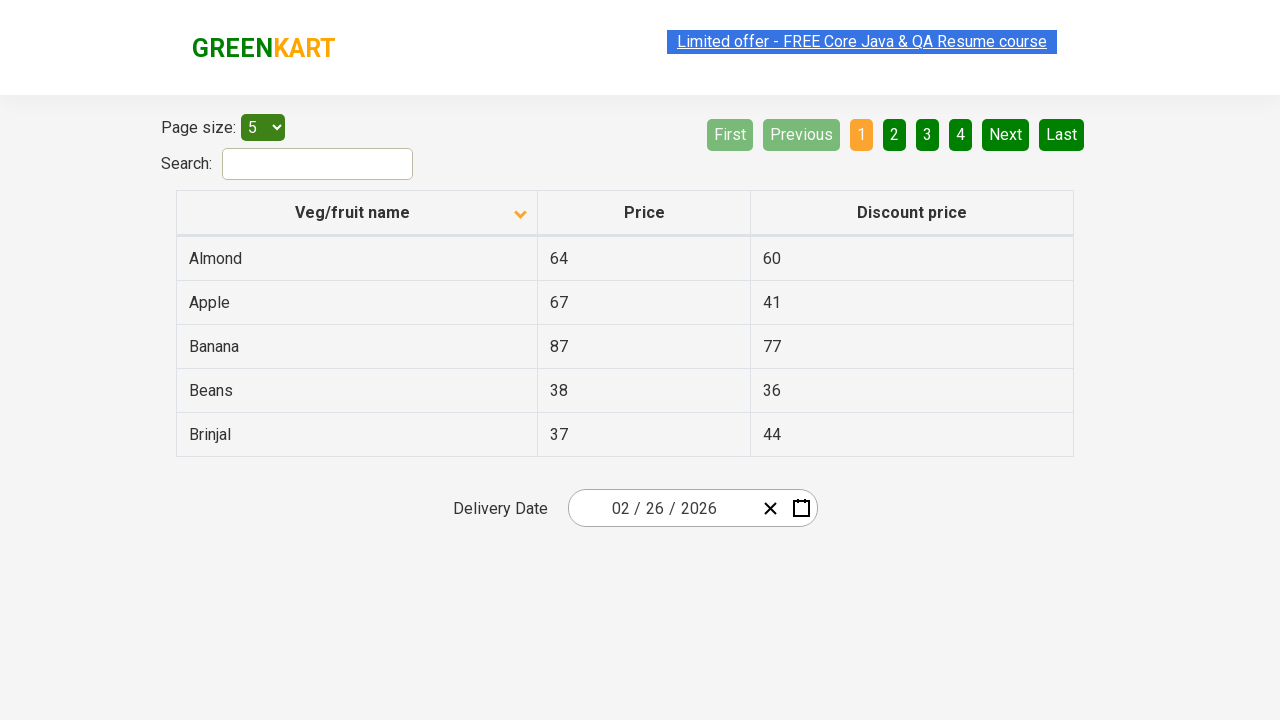

Searched for Strawberry item on current page
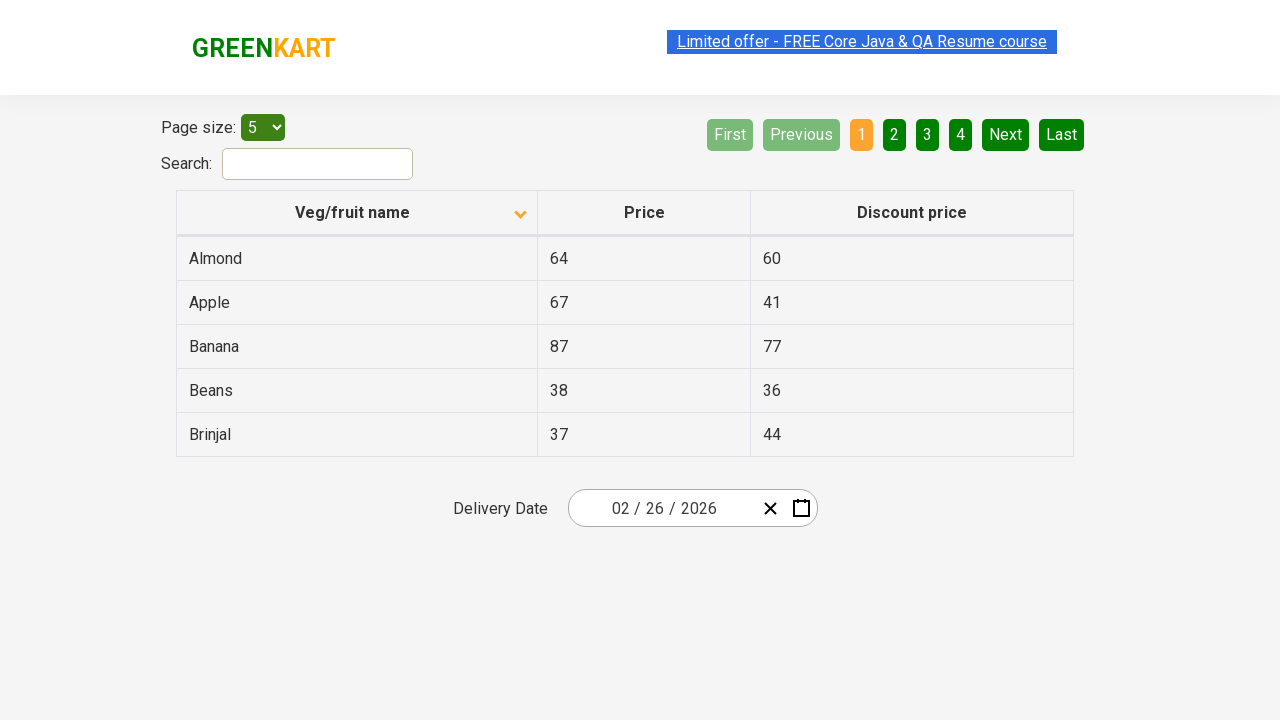

Strawberry not found on current page, navigating to next page at (1006, 134) on xpath=//a[@aria-label='Next']
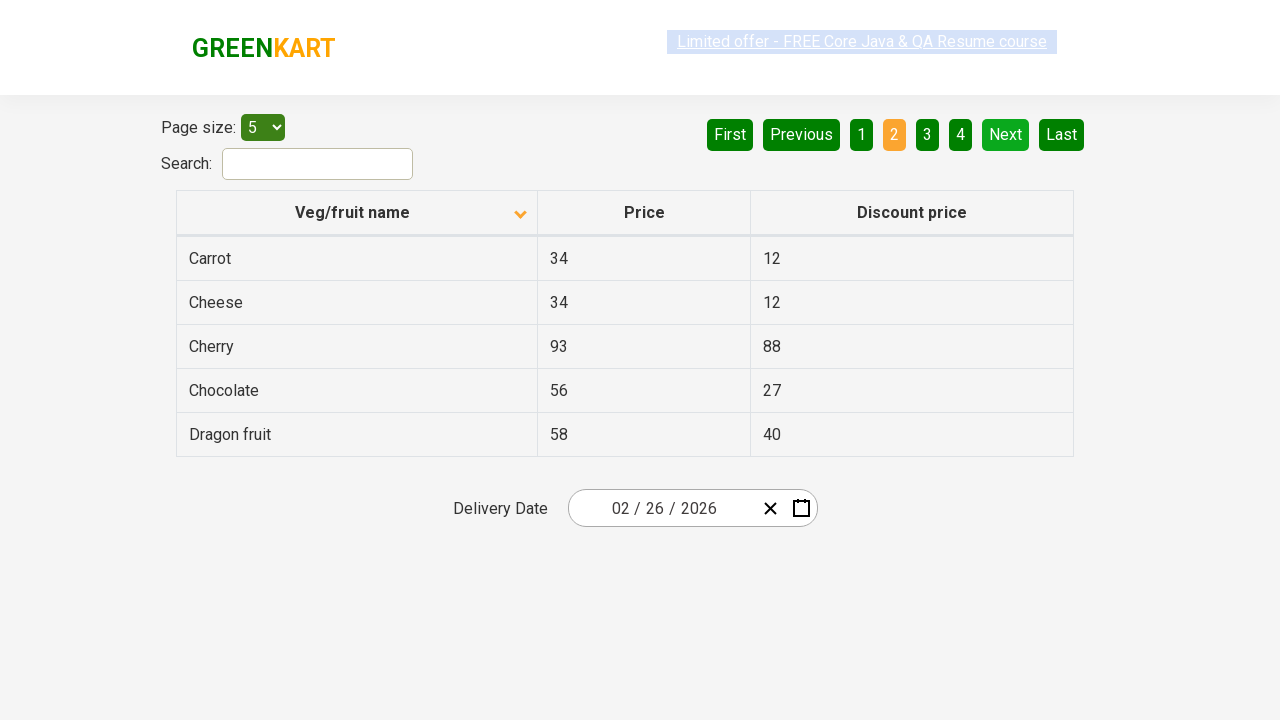

Searched for Strawberry item on current page
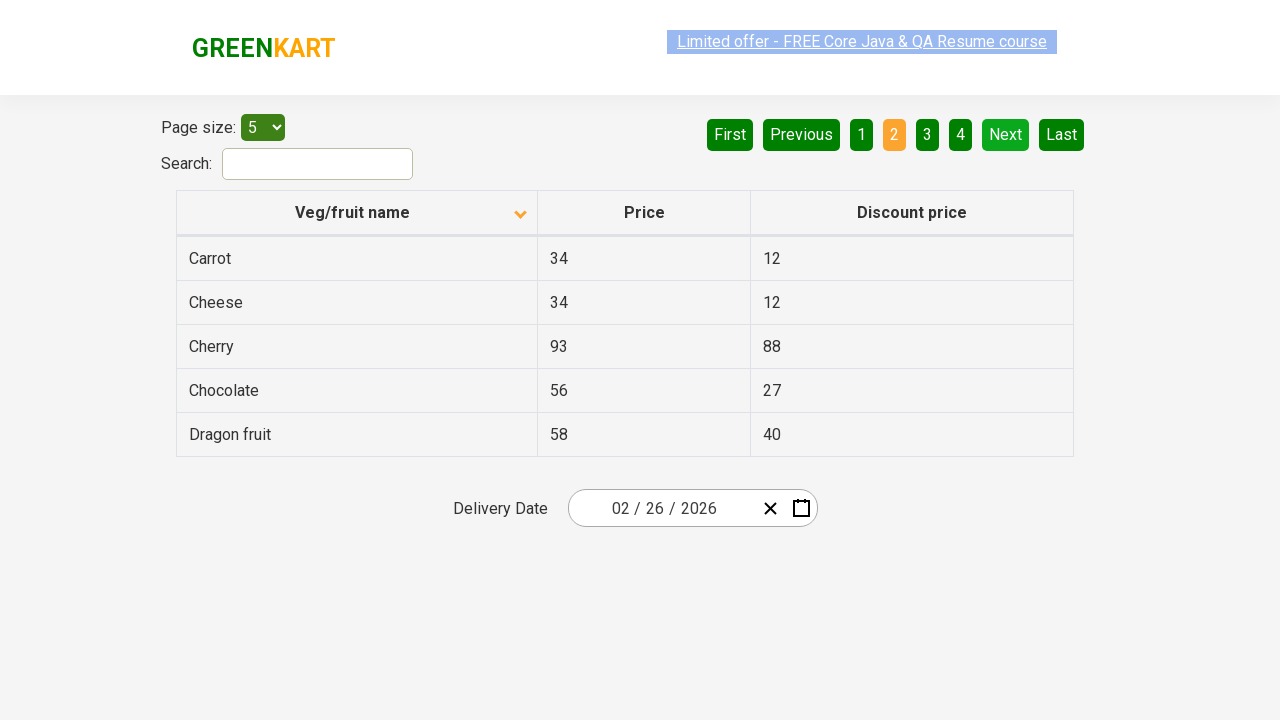

Strawberry not found on current page, navigating to next page at (1006, 134) on xpath=//a[@aria-label='Next']
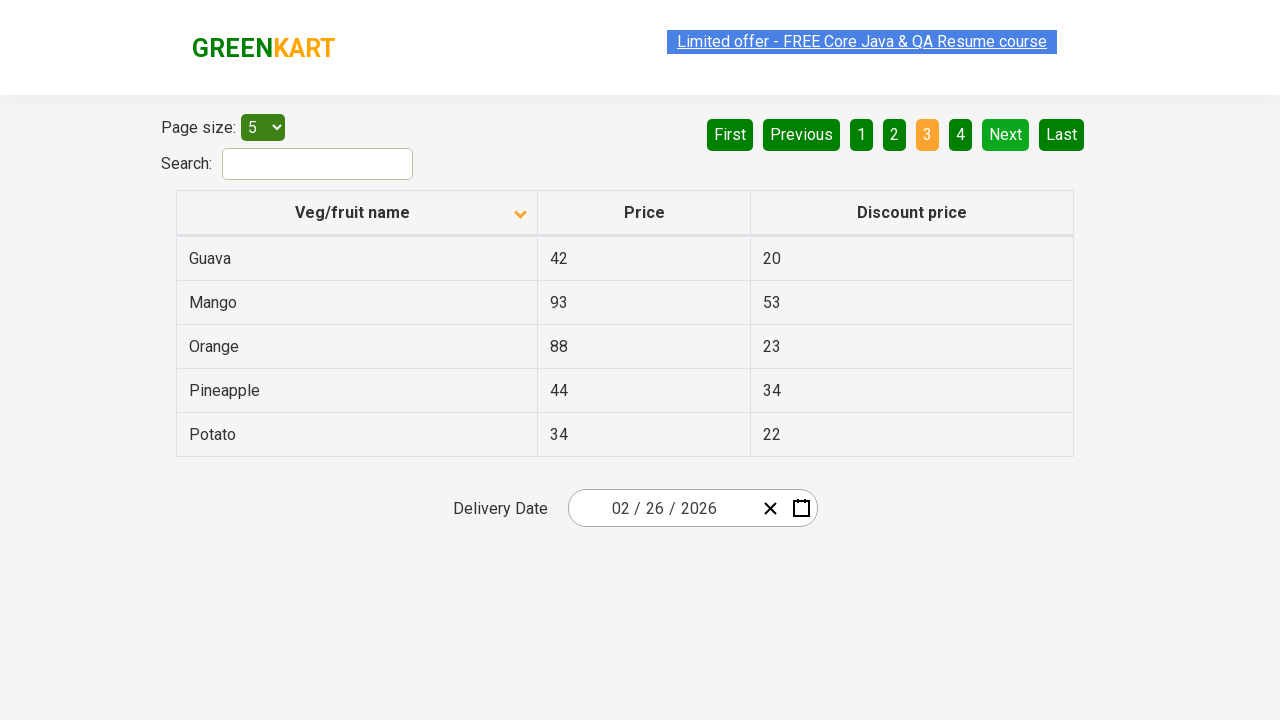

Searched for Strawberry item on current page
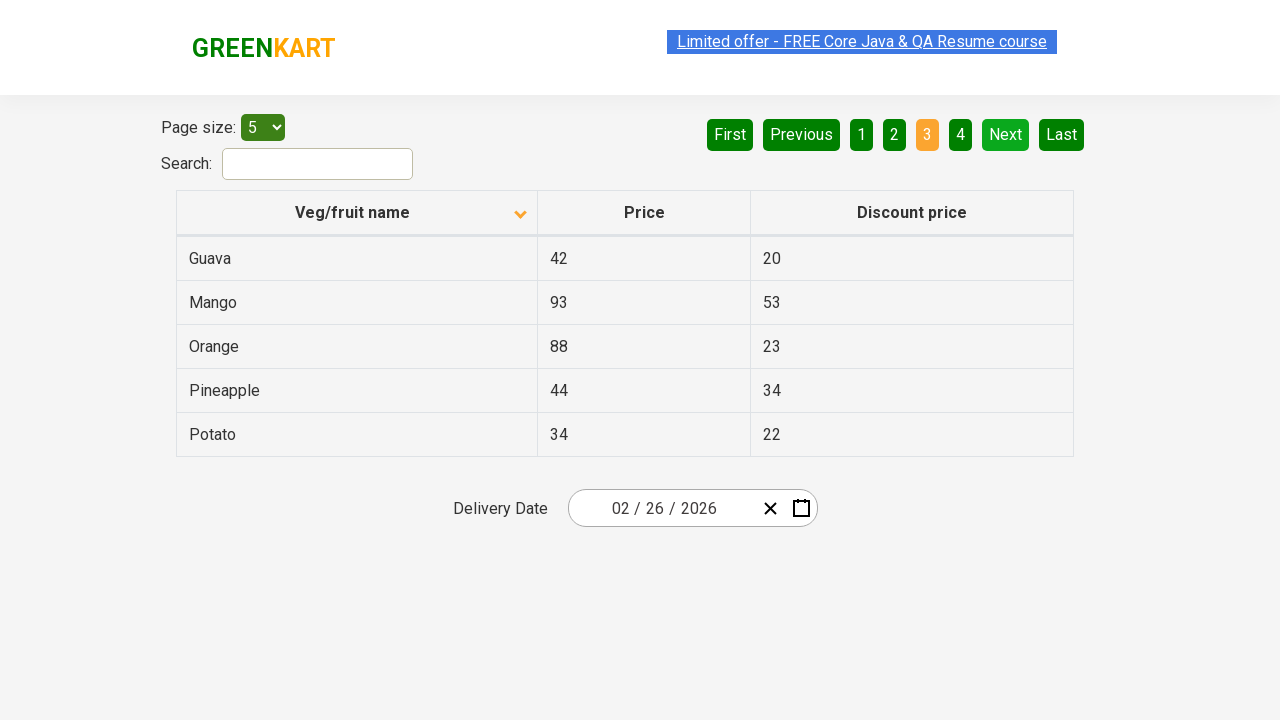

Strawberry not found on current page, navigating to next page at (1006, 134) on xpath=//a[@aria-label='Next']
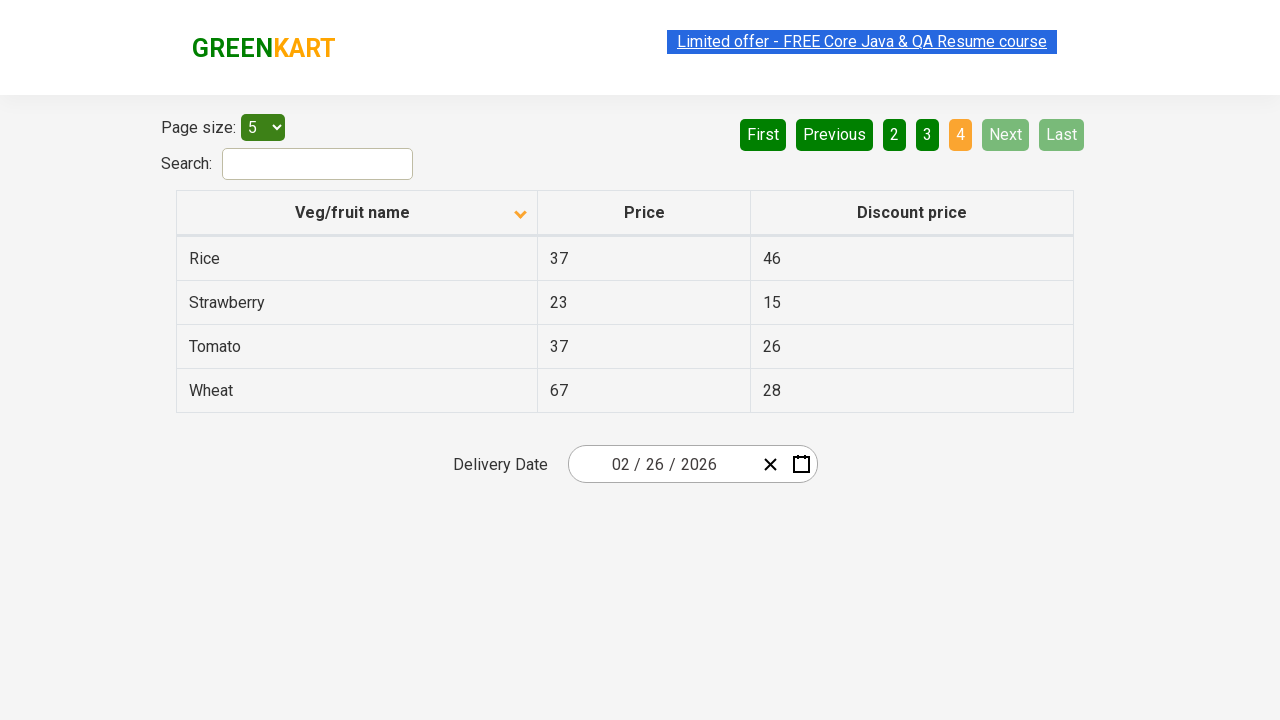

Searched for Strawberry item on current page
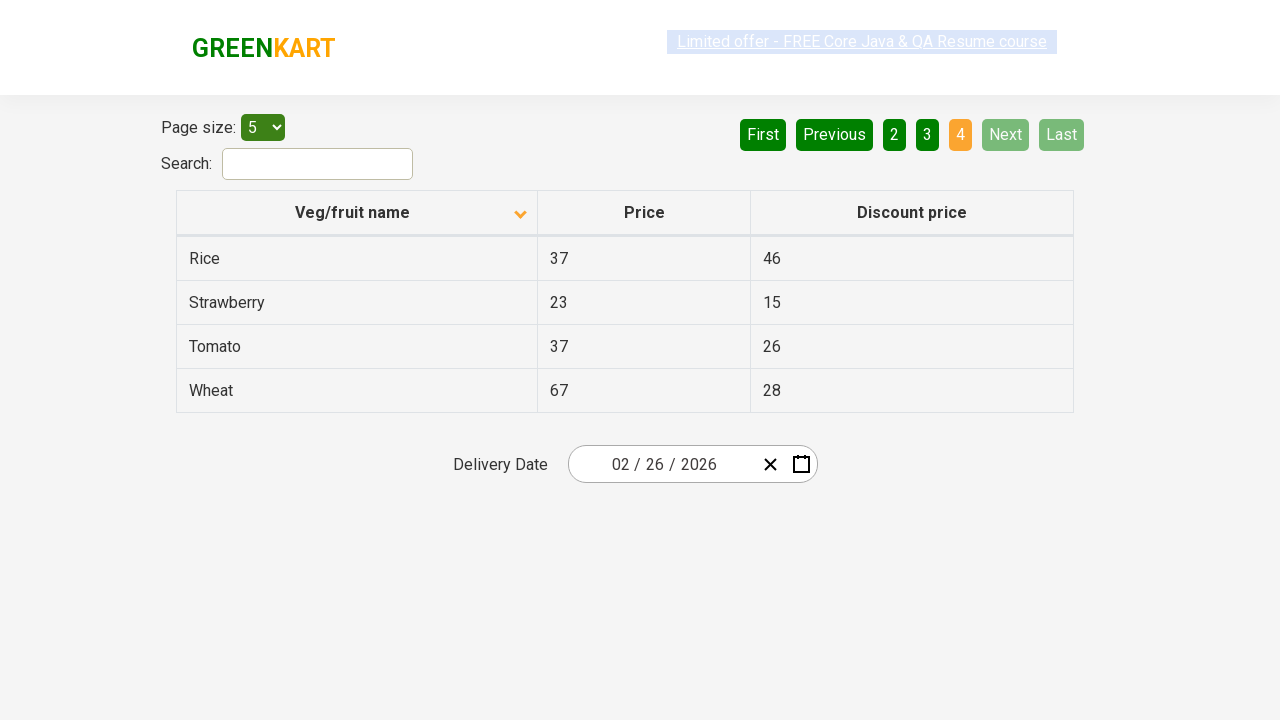

Found Strawberry item on current page
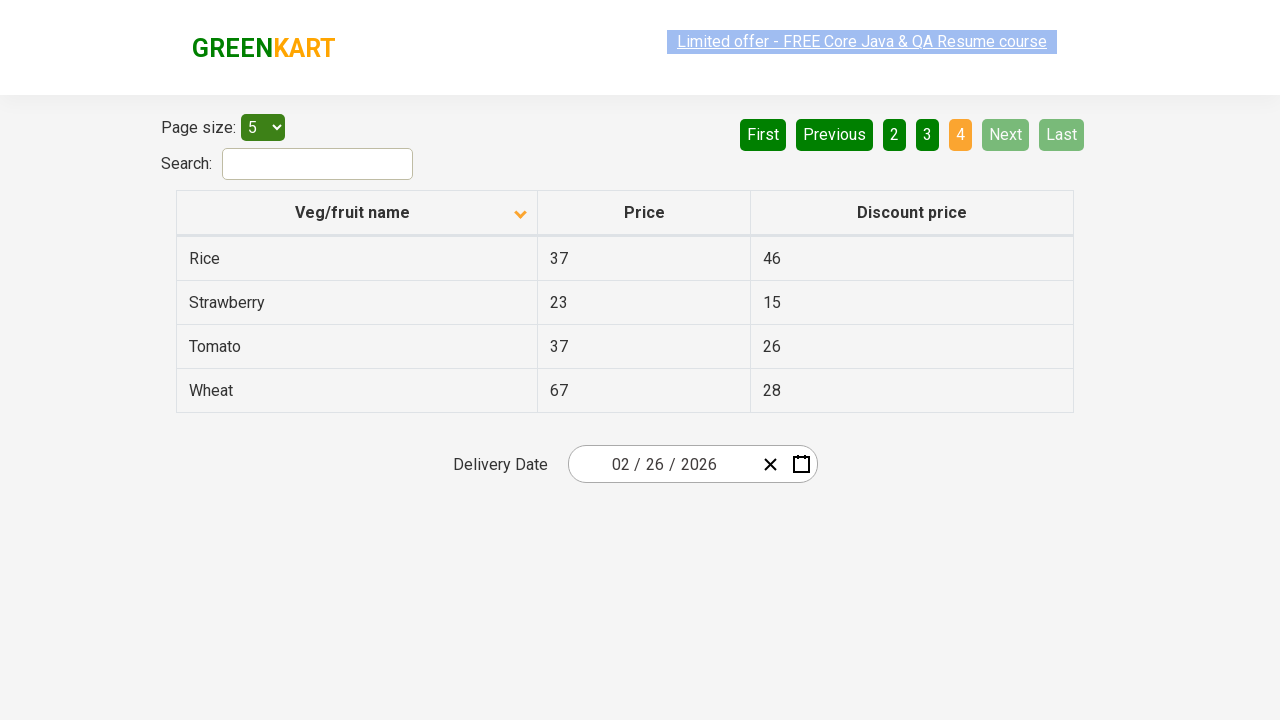

Located price element for Strawberry item
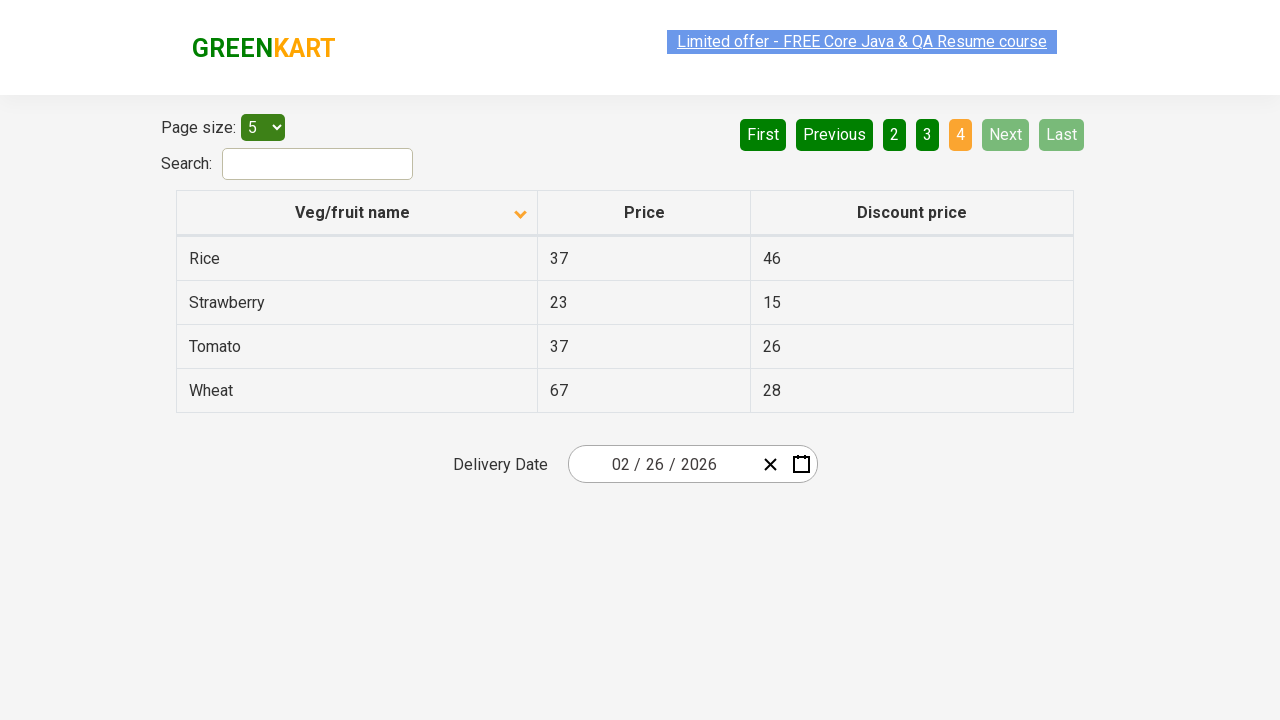

Retrieved Strawberry price: 23
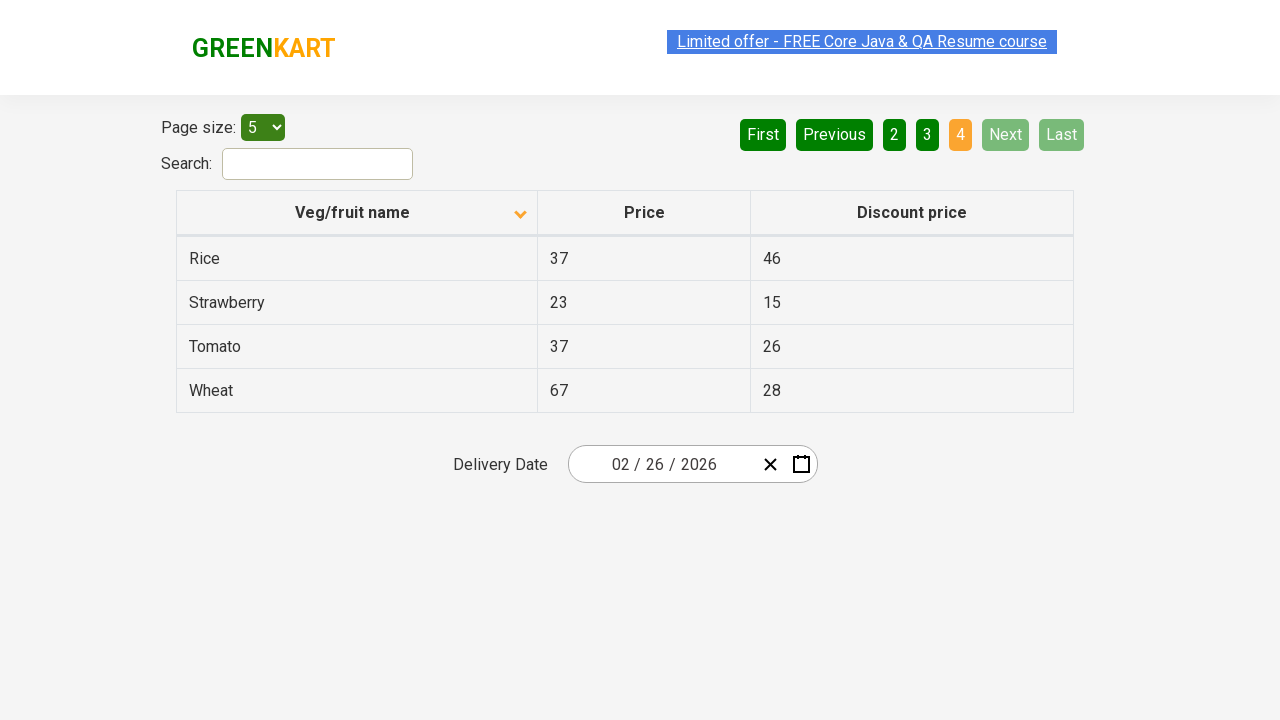

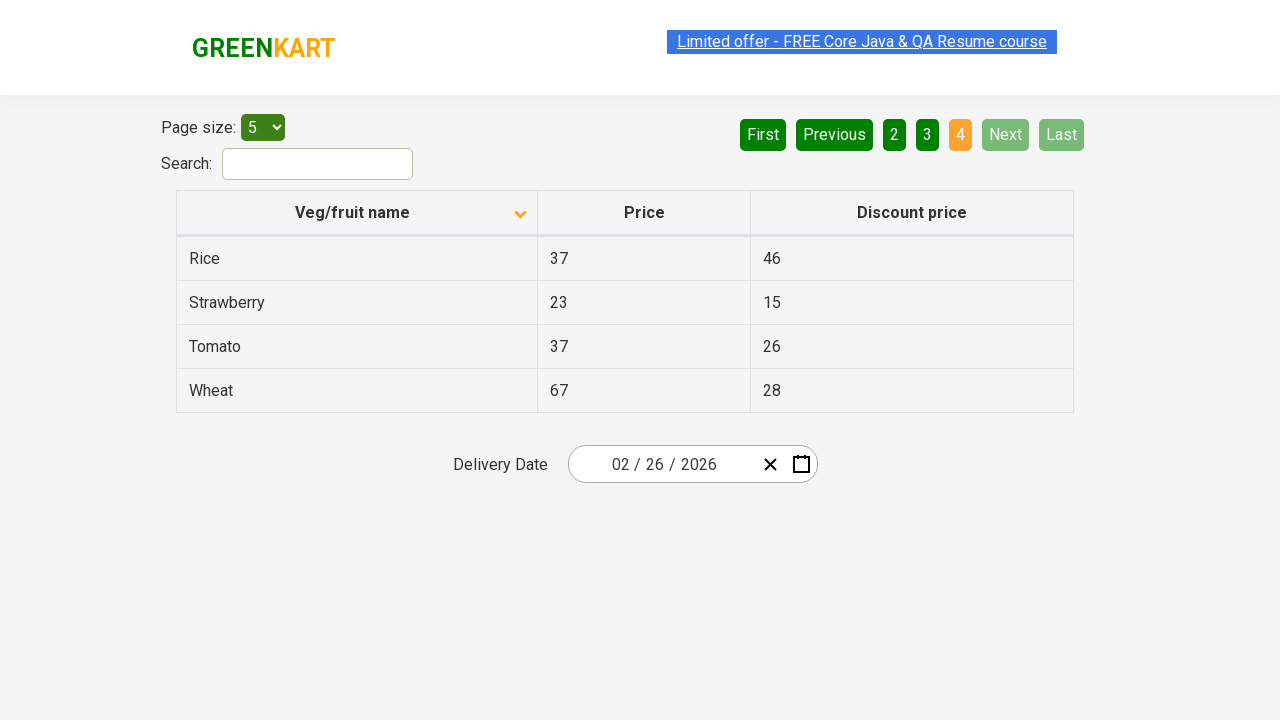